Tests file upload functionality and form submission

Starting URL: https://bonigarcia.dev/selenium-webdriver-java/

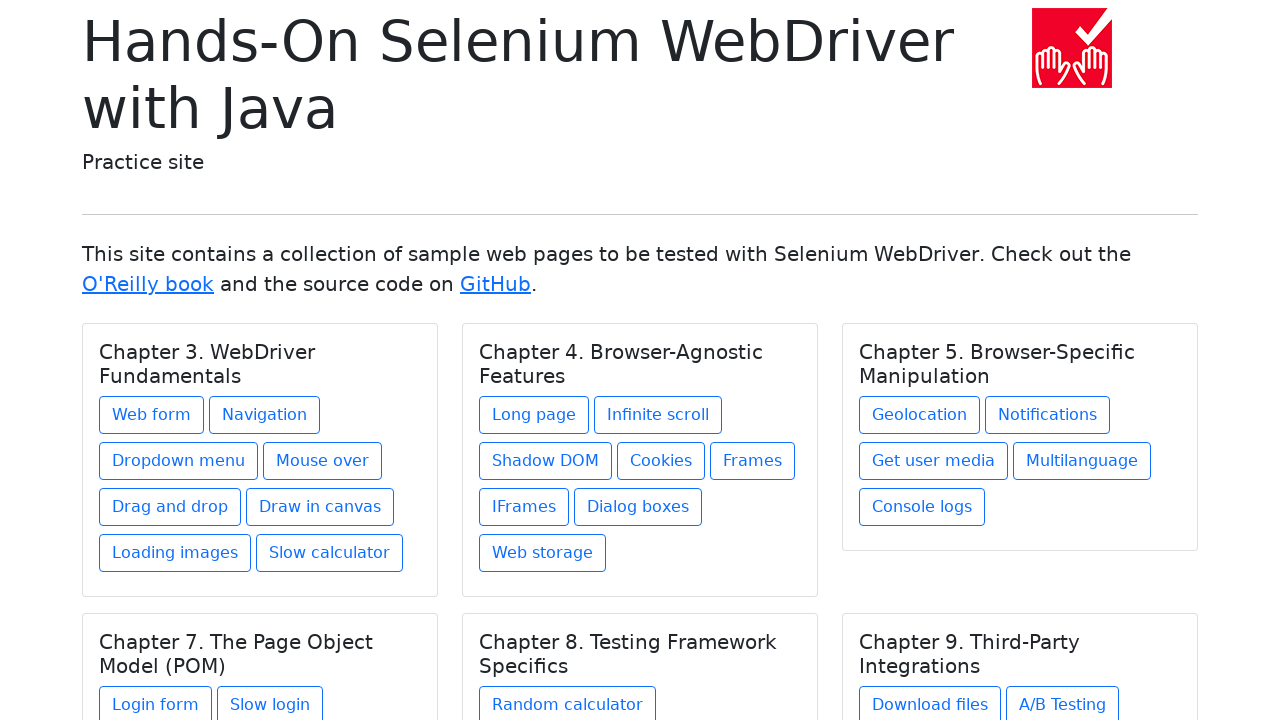

Clicked link to navigate to web form page at (152, 415) on a[href='web-form.html']
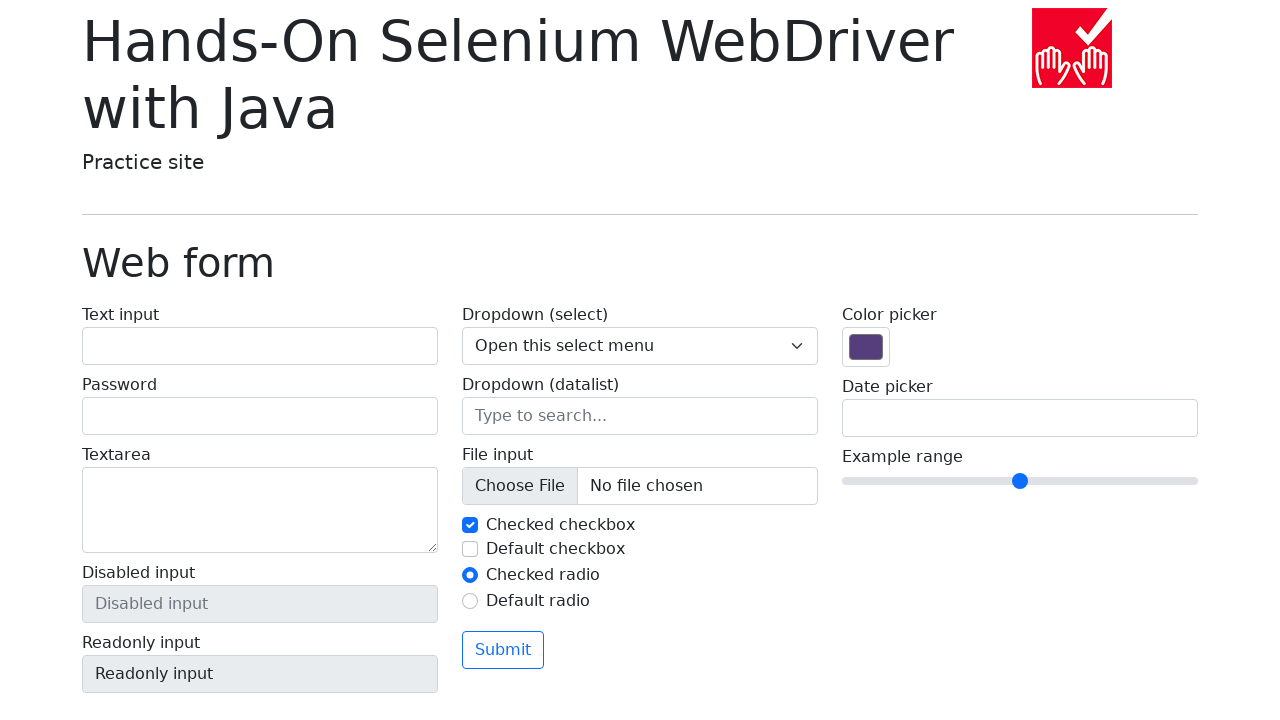

Created temporary test file for upload
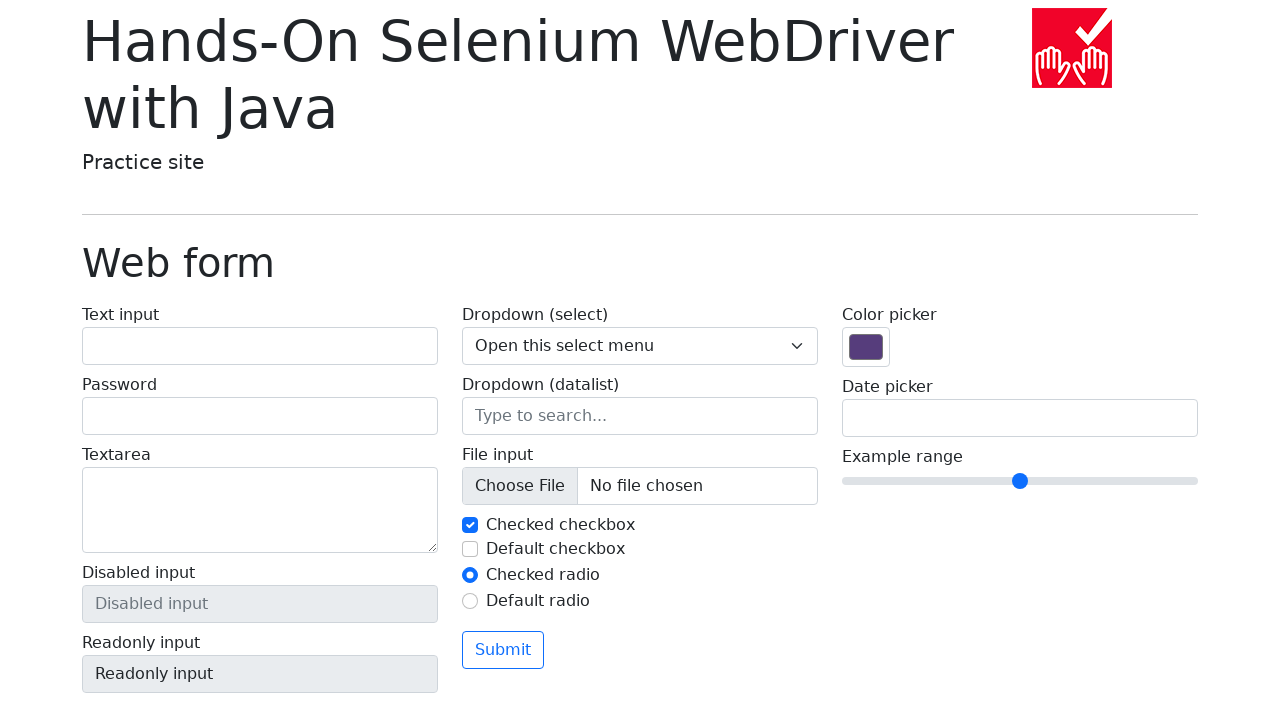

Set input file to upload test file
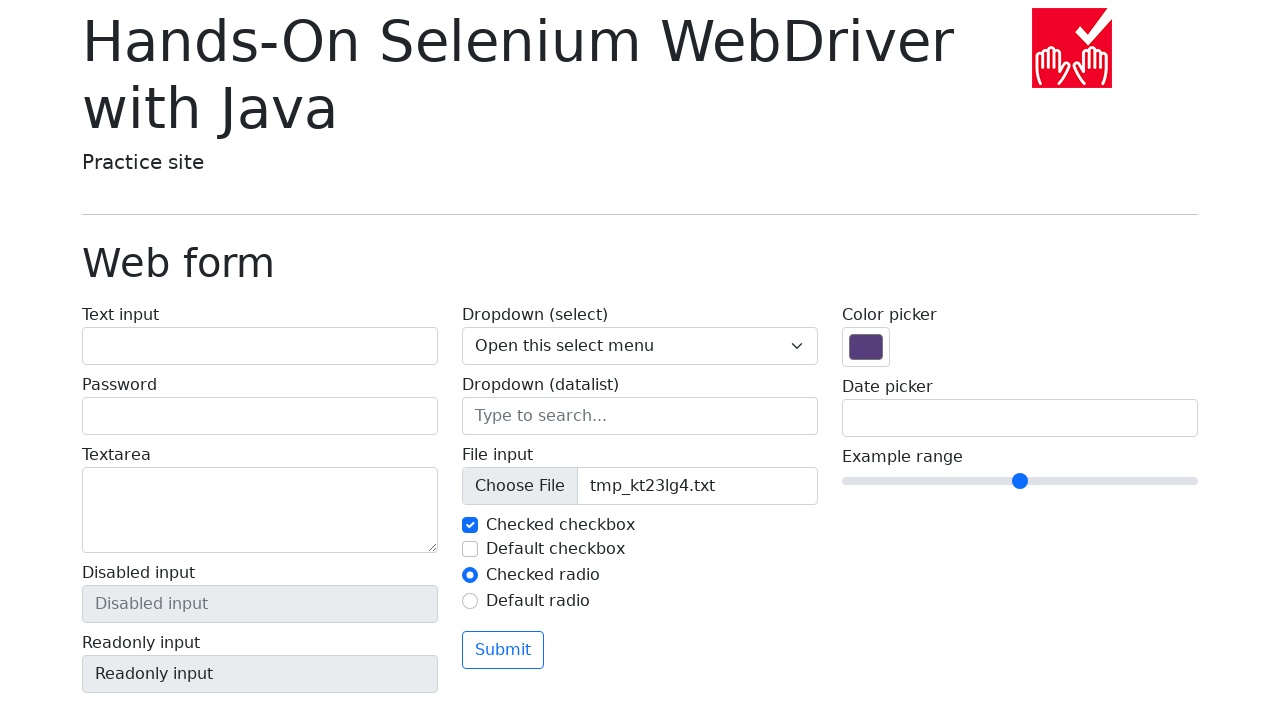

Clicked Submit button to submit form at (503, 650) on button:text('Submit')
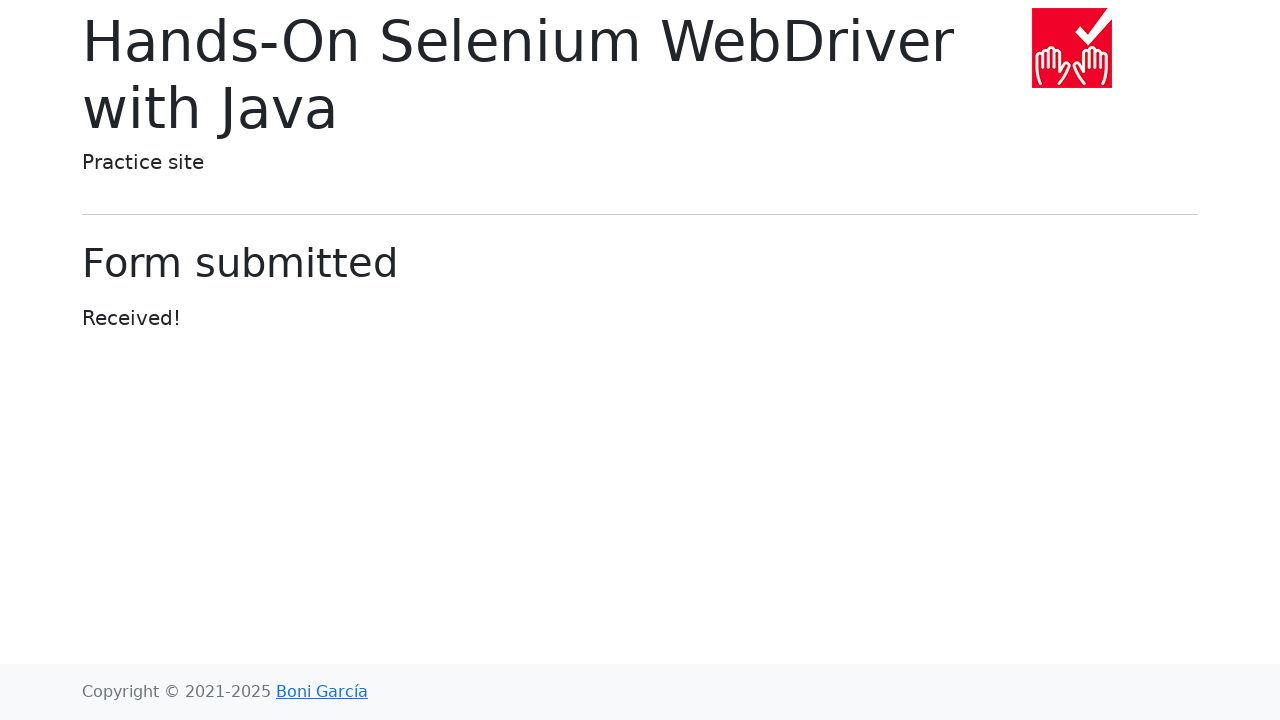

Cleaned up temporary test file
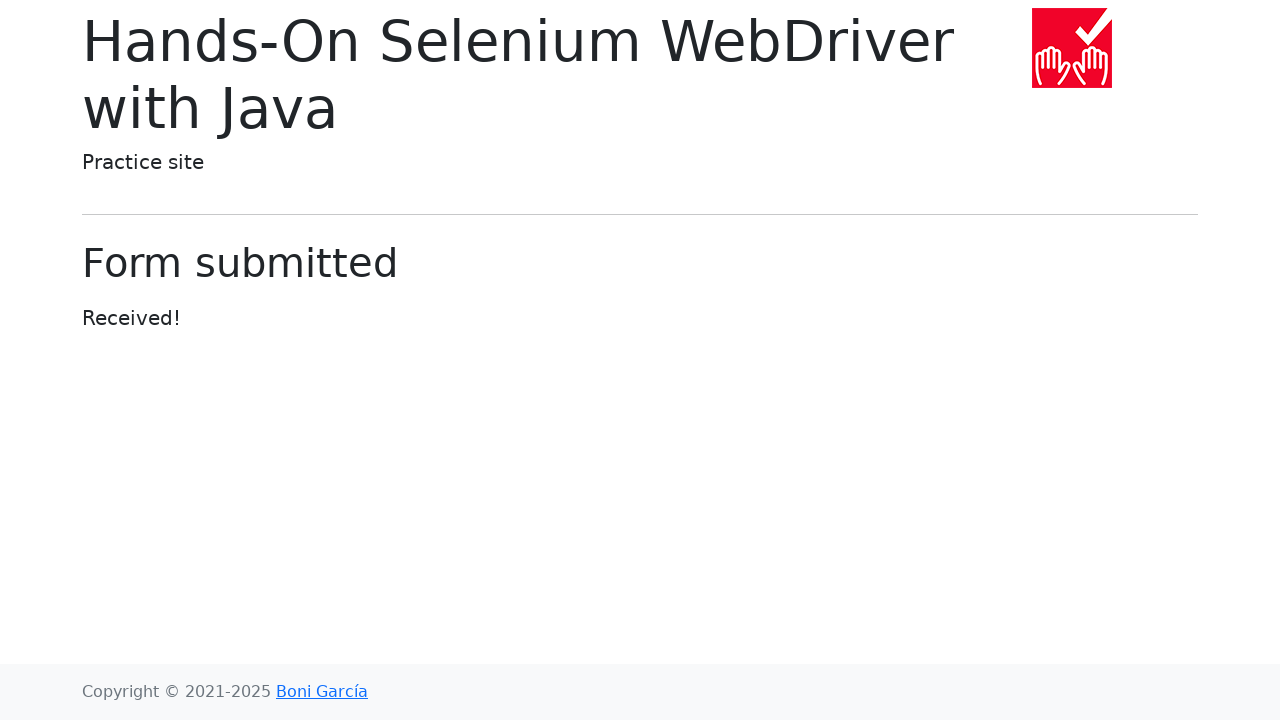

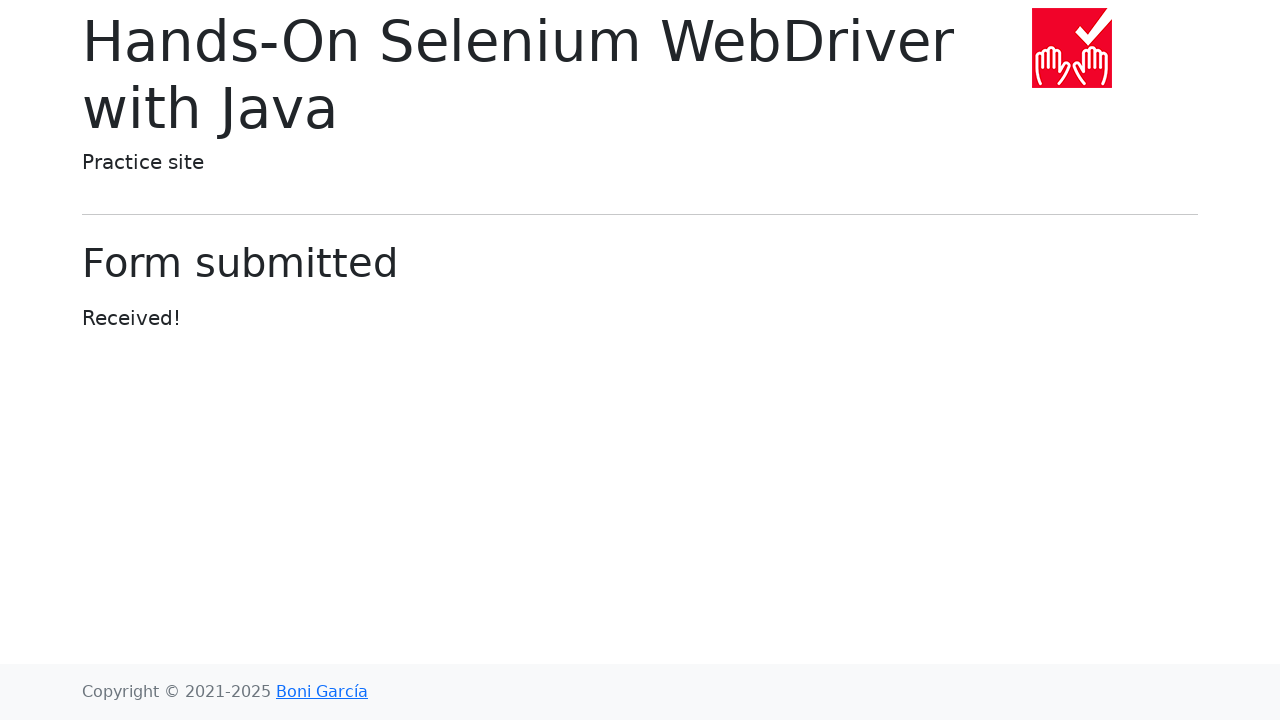